Tests dropdown selection functionality by selecting an option from an archive dropdown menu on an HTML practice page

Starting URL: https://www.hyrtutorials.com/p/html-dropdown-elements-practice.html

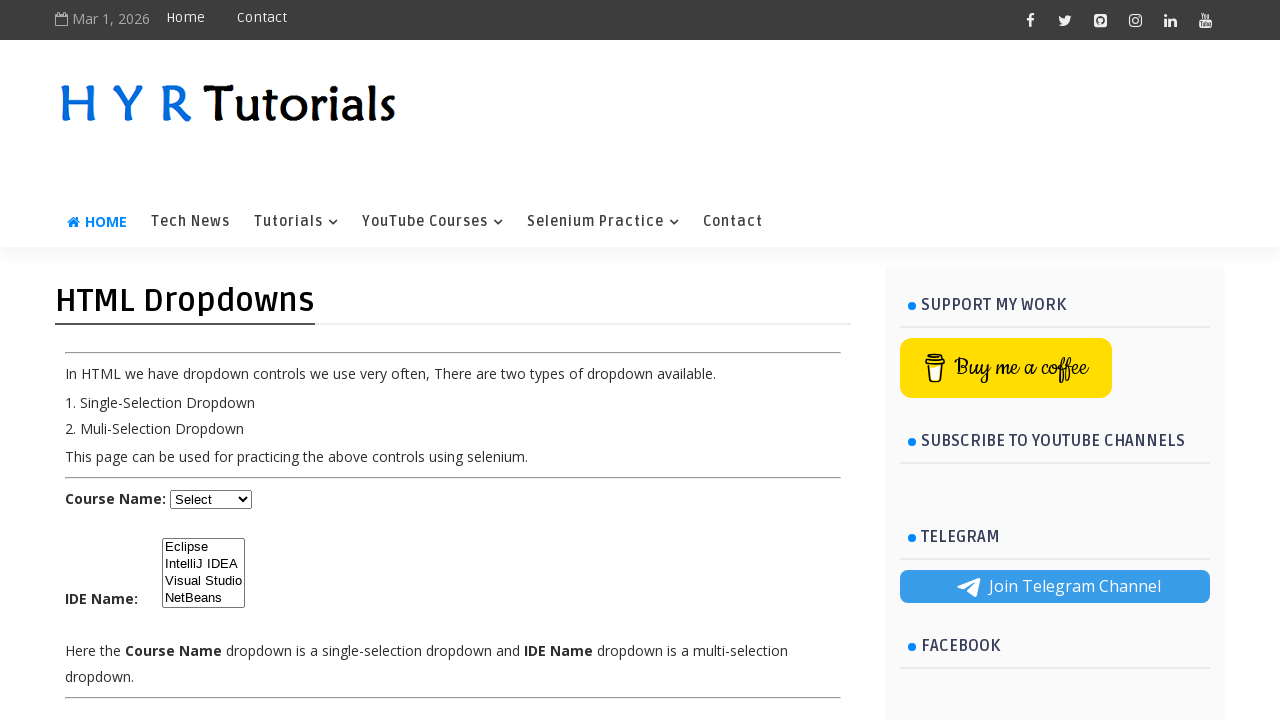

Navigated to HTML dropdown elements practice page
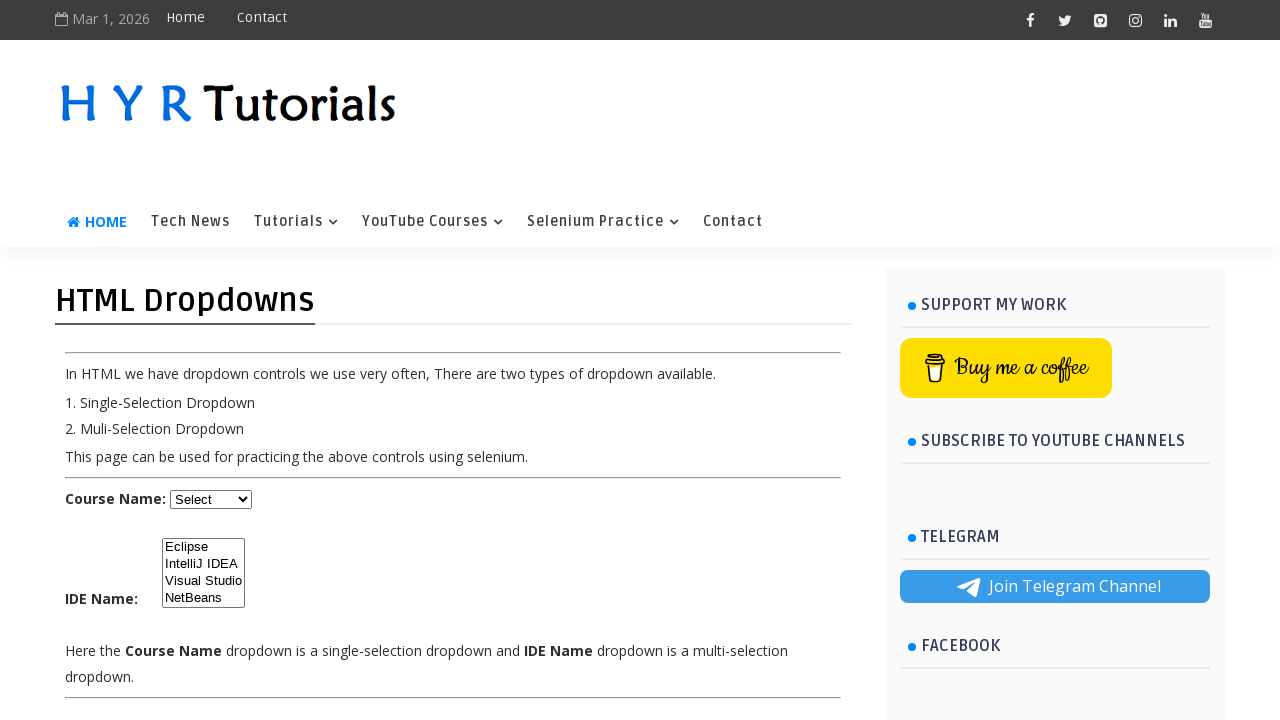

Selected 'February (10)' from the archive dropdown menu on #BlogArchive1_ArchiveMenu
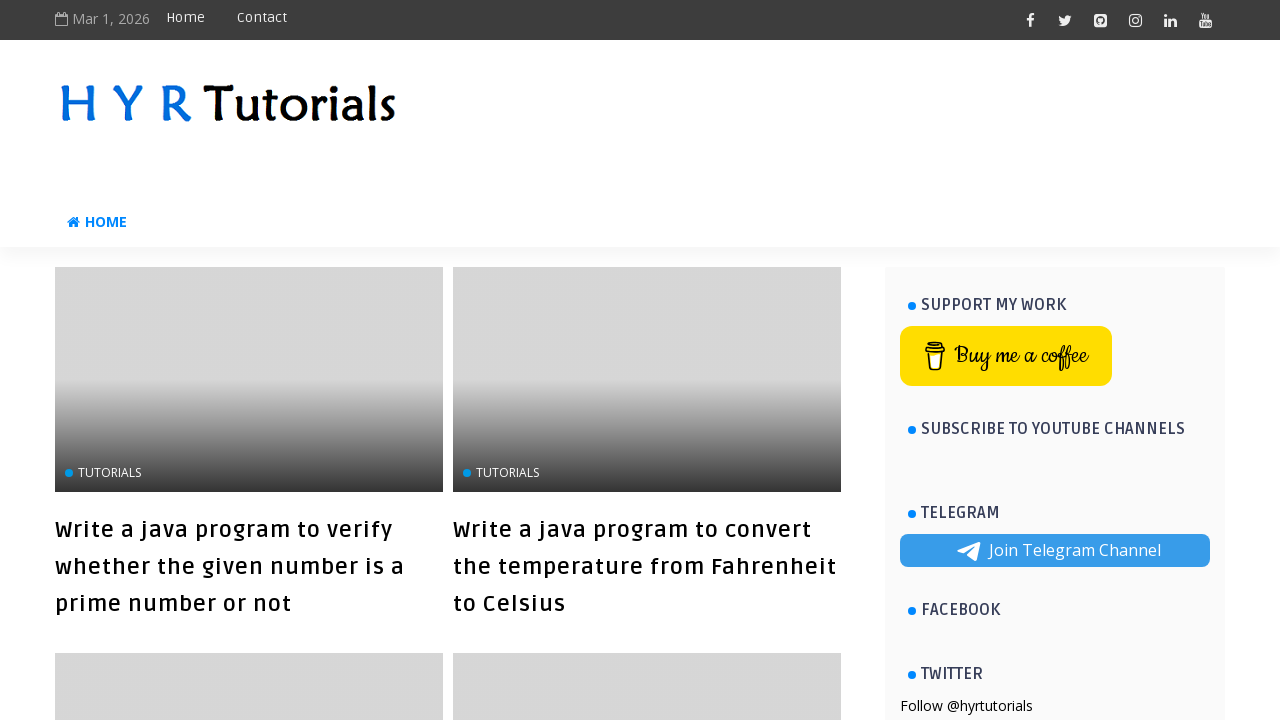

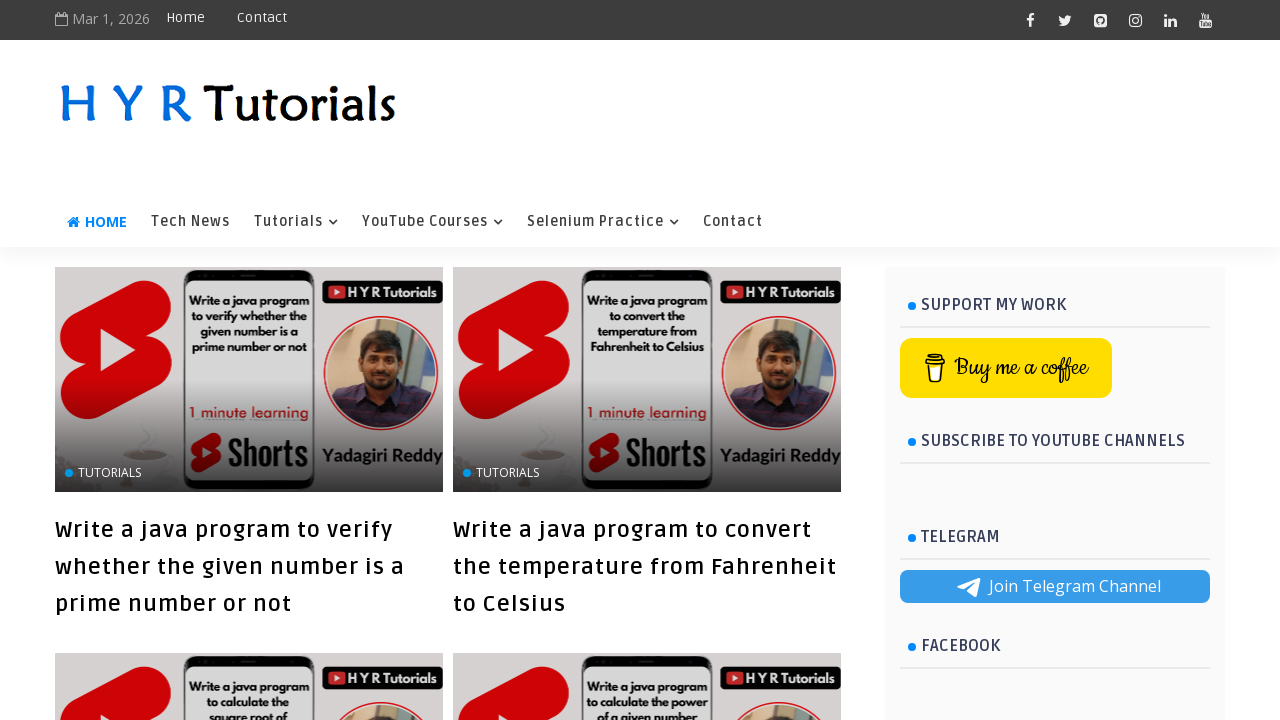